Tests Pastebin functionality by entering text into the main text area and submitting it

Starting URL: https://pastebin.com/

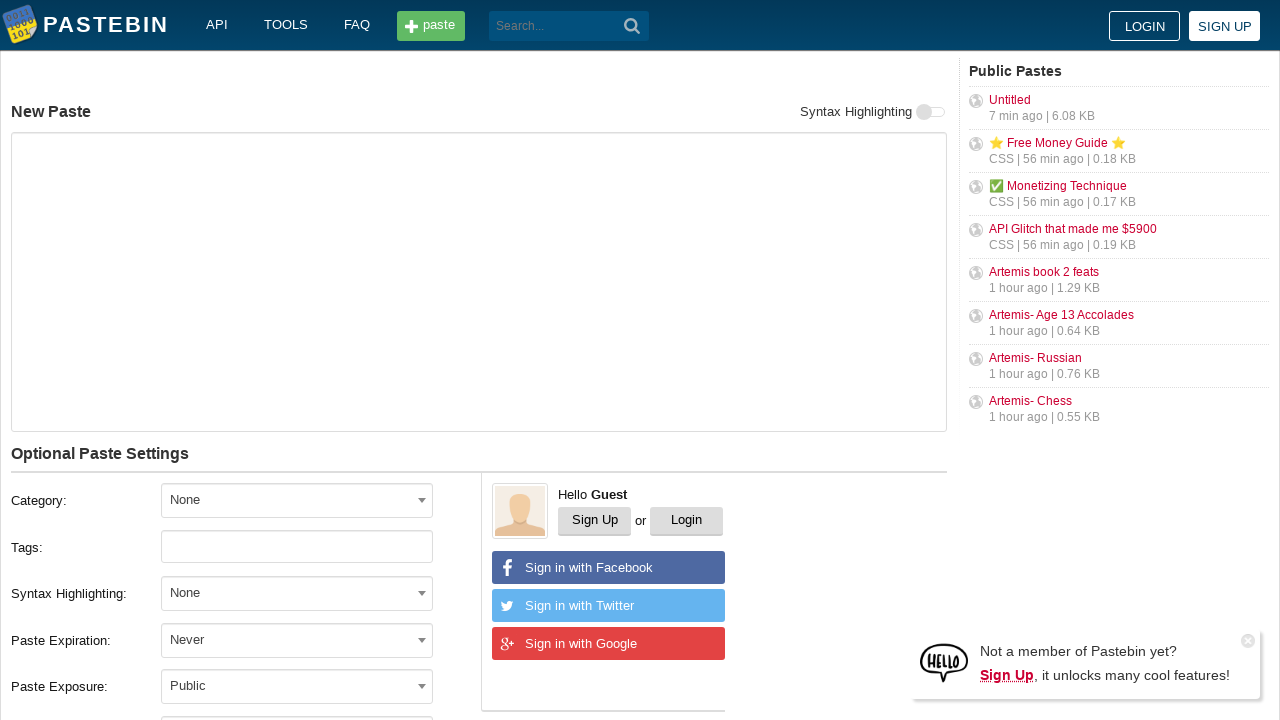

Cleared the main text area field on #postform-text
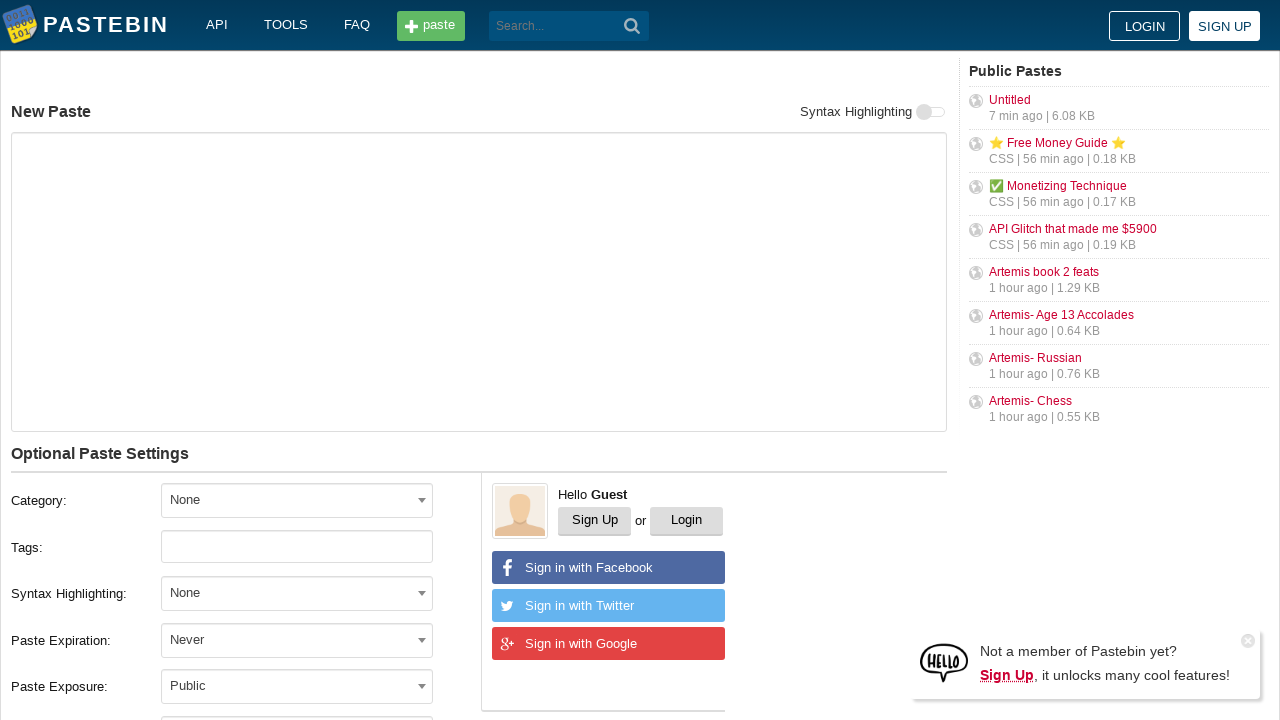

Filled the main text area with test message in Spanish on #postform-text
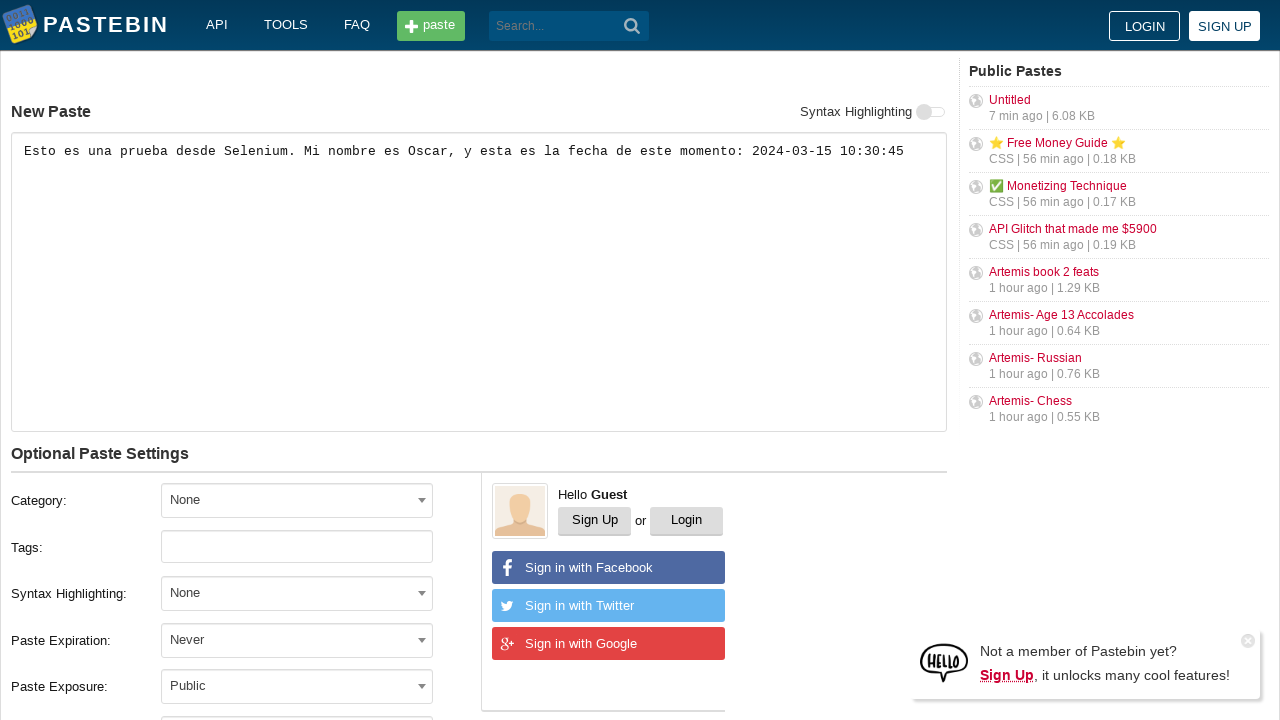

Pressed Enter to submit the text on #postform-text
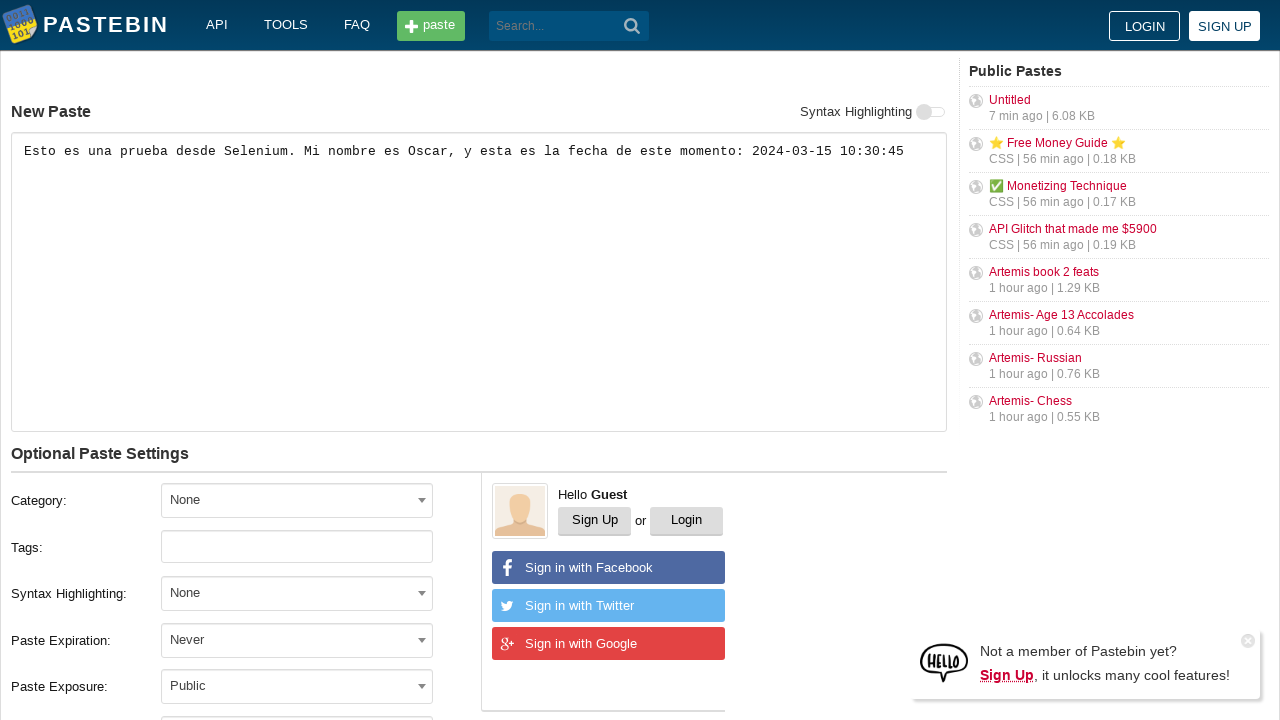

Waited 2 seconds for page to process submission
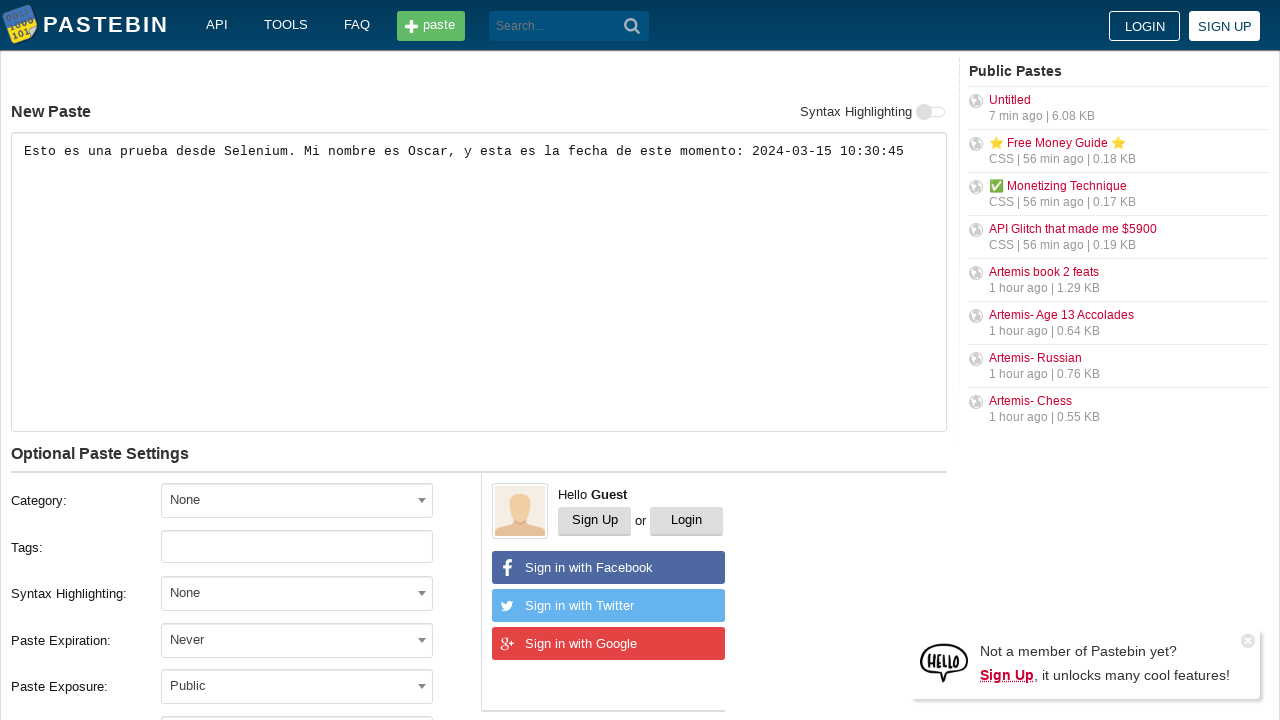

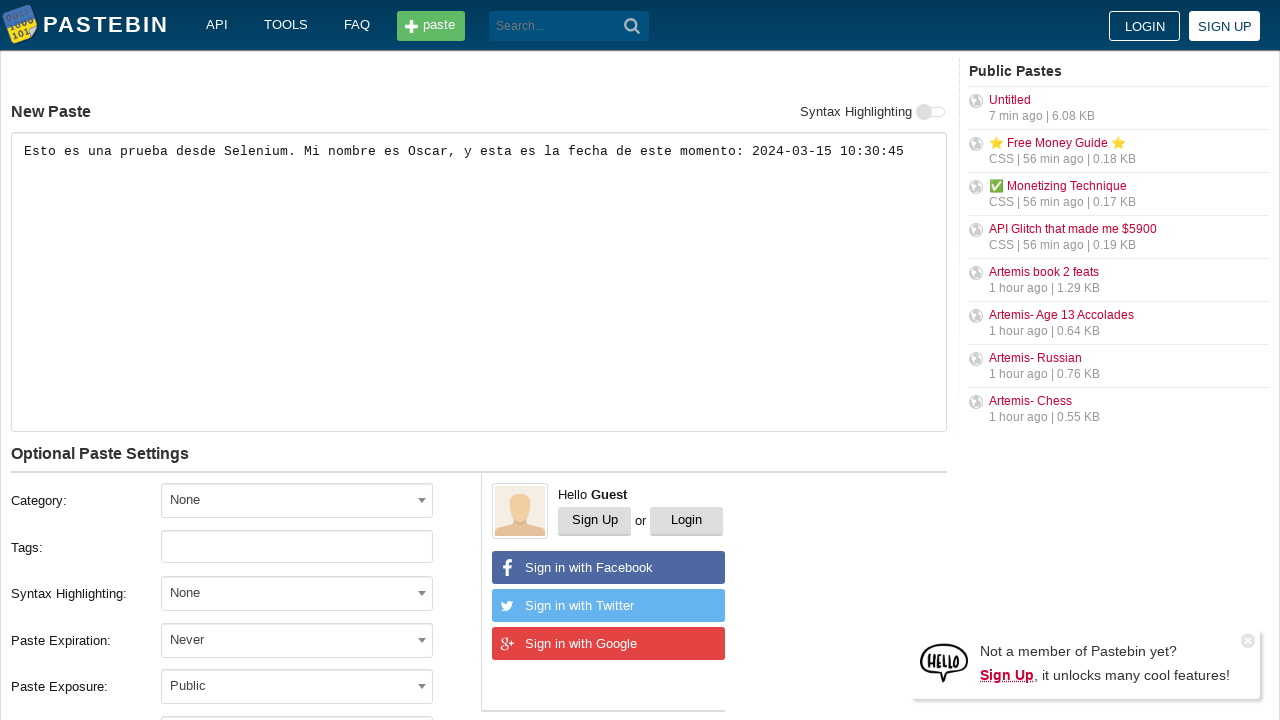